Tests the add/remove elements functionality by clicking the "Add Element" button twice to create delete buttons, then clicking one delete button and verifying at least one delete button remains.

Starting URL: http://the-internet.herokuapp.com/add_remove_elements/

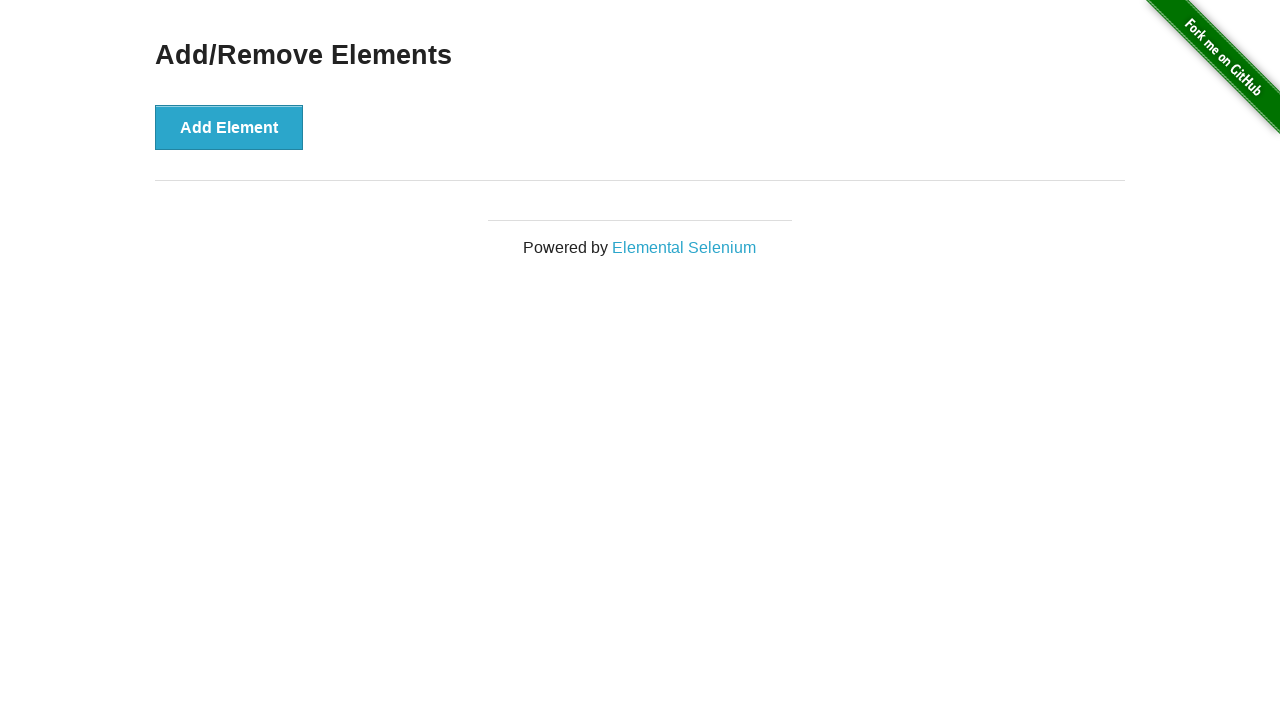

Clicked 'Add Element' button (first time) at (229, 127) on xpath=//button[text()='Add Element']
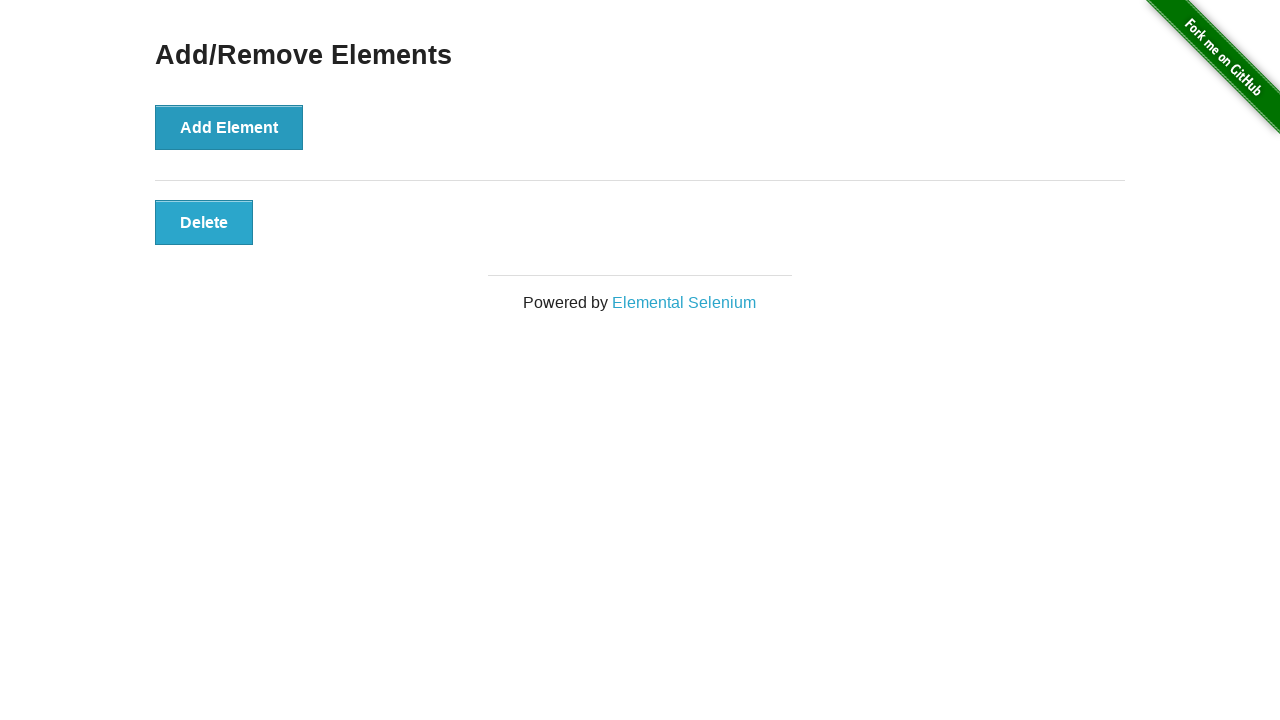

Clicked 'Add Element' button (second time) at (229, 127) on xpath=//button[text()='Add Element']
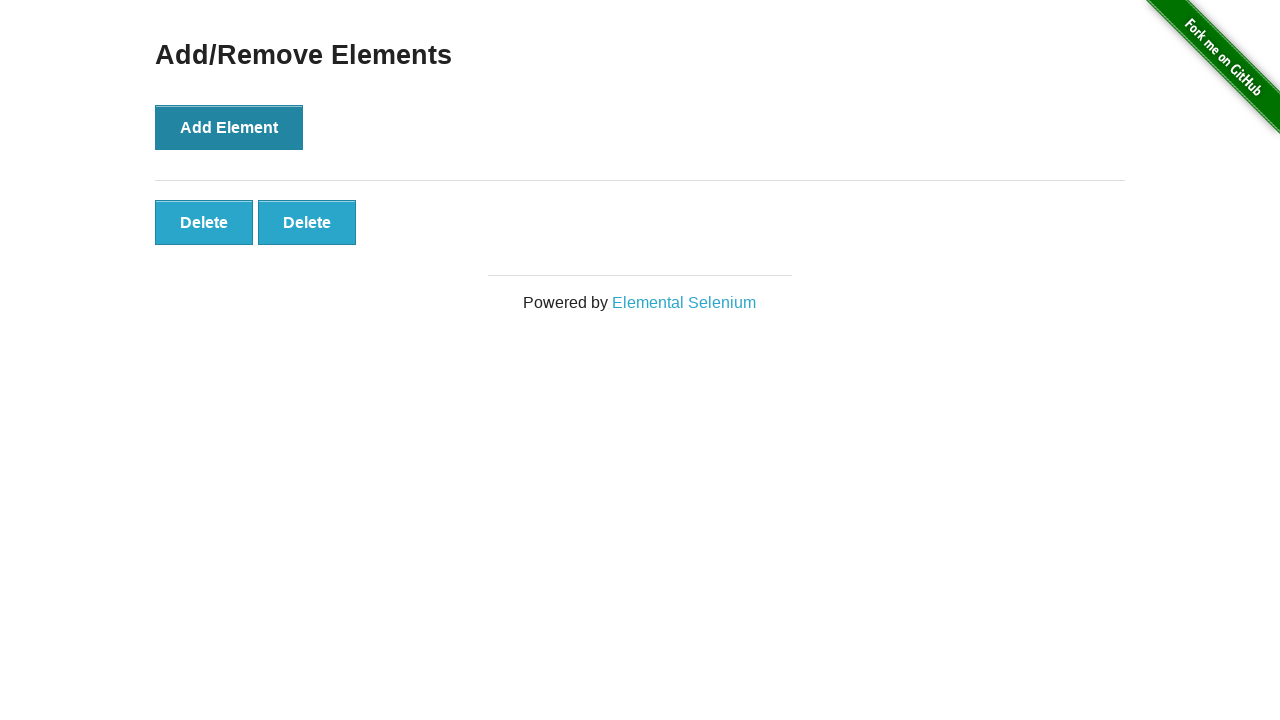

Clicked one 'Delete' button to remove an element at (204, 222) on xpath=//button[text()='Delete']
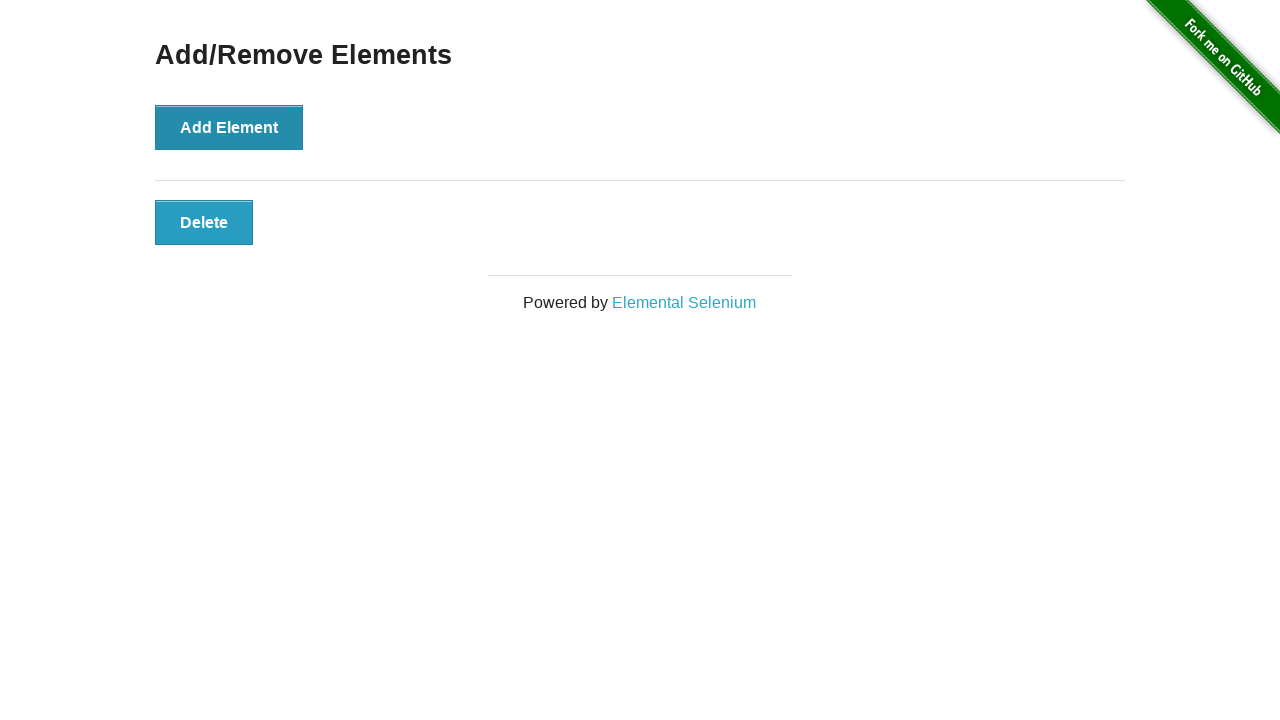

Verified at least one 'Delete' button still exists
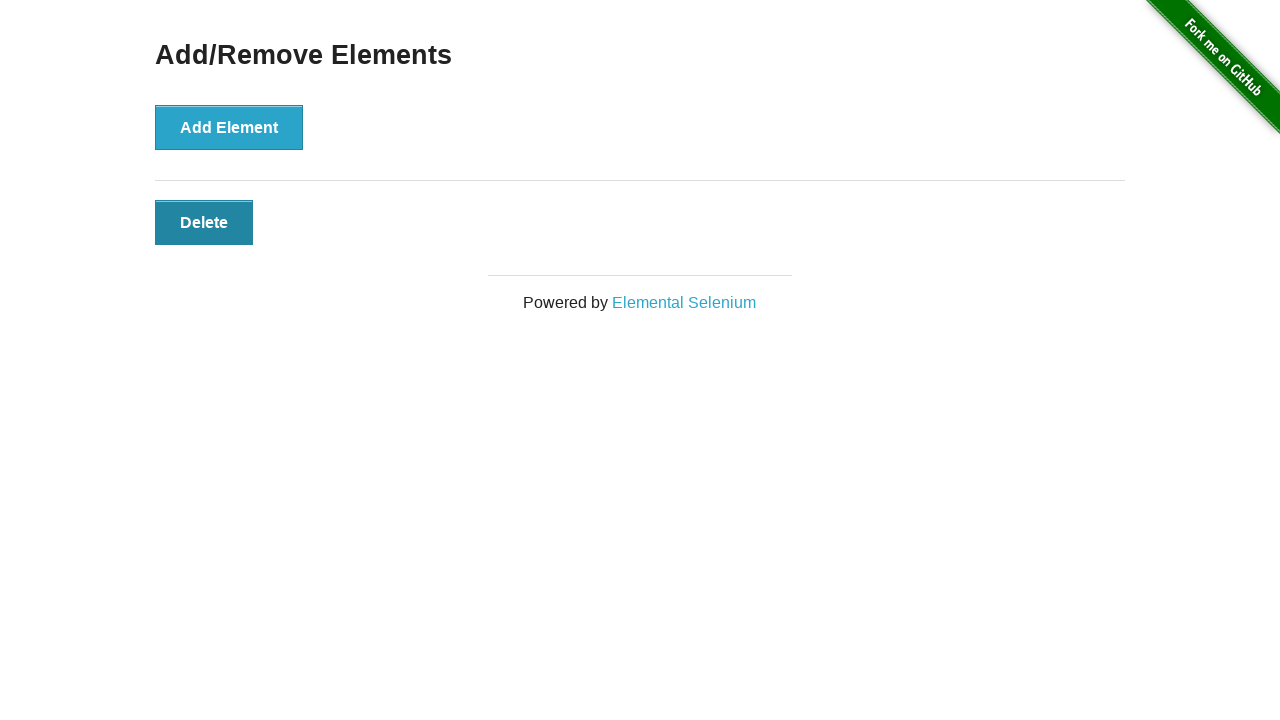

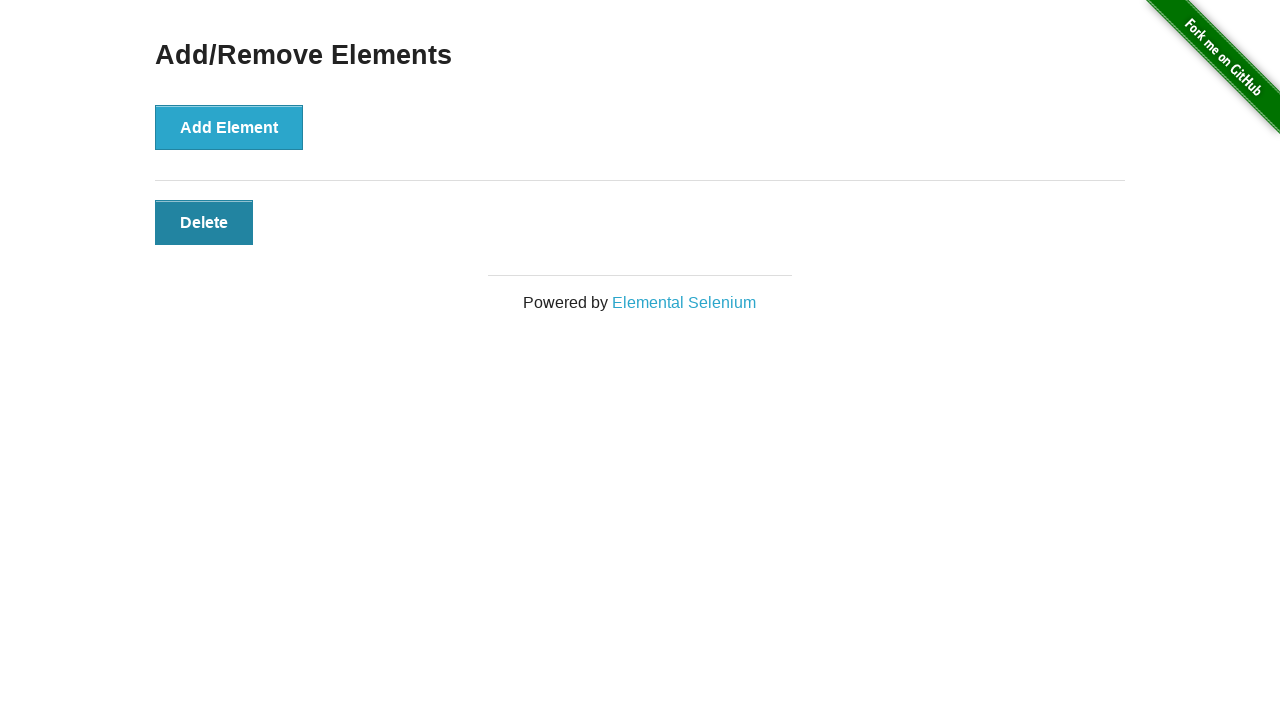